Tests browser window handling by clicking a button that opens a new child window, switching to that window, and verifying the heading text is present in the child window.

Starting URL: https://demoqa.com/browser-windows

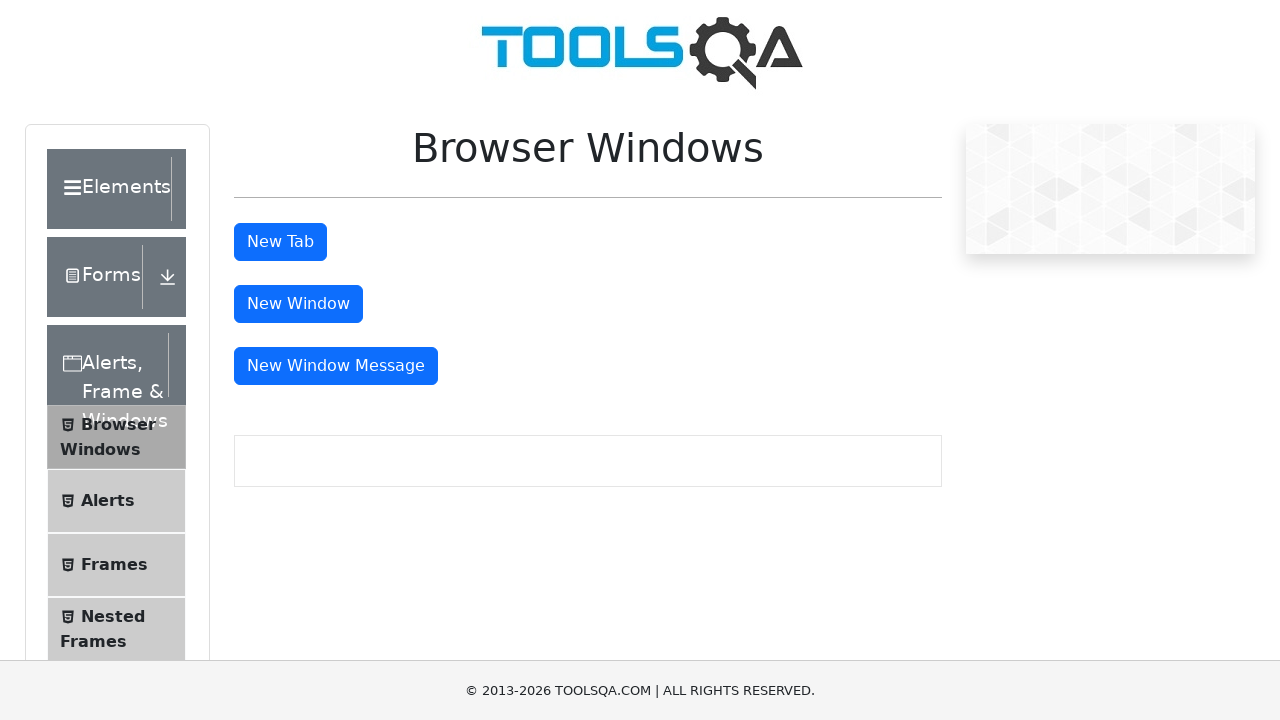

Clicked button to open new child window at (298, 304) on #windowButton
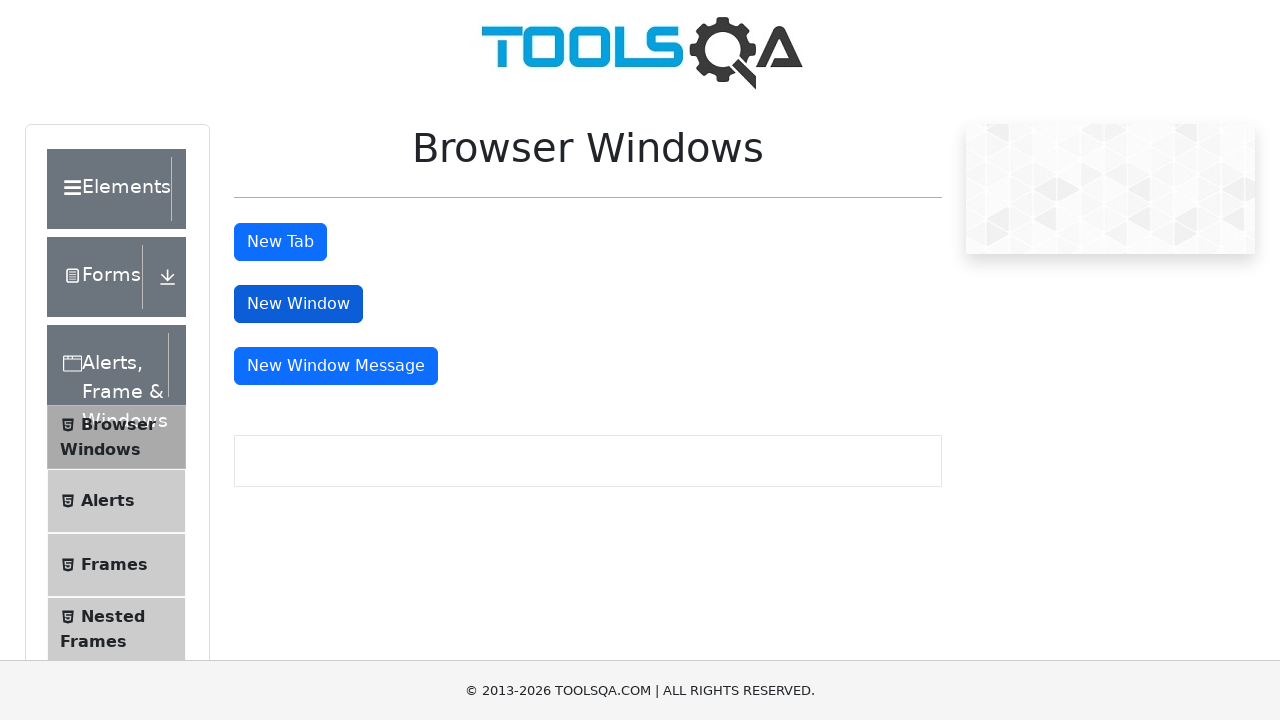

Captured new child window page object
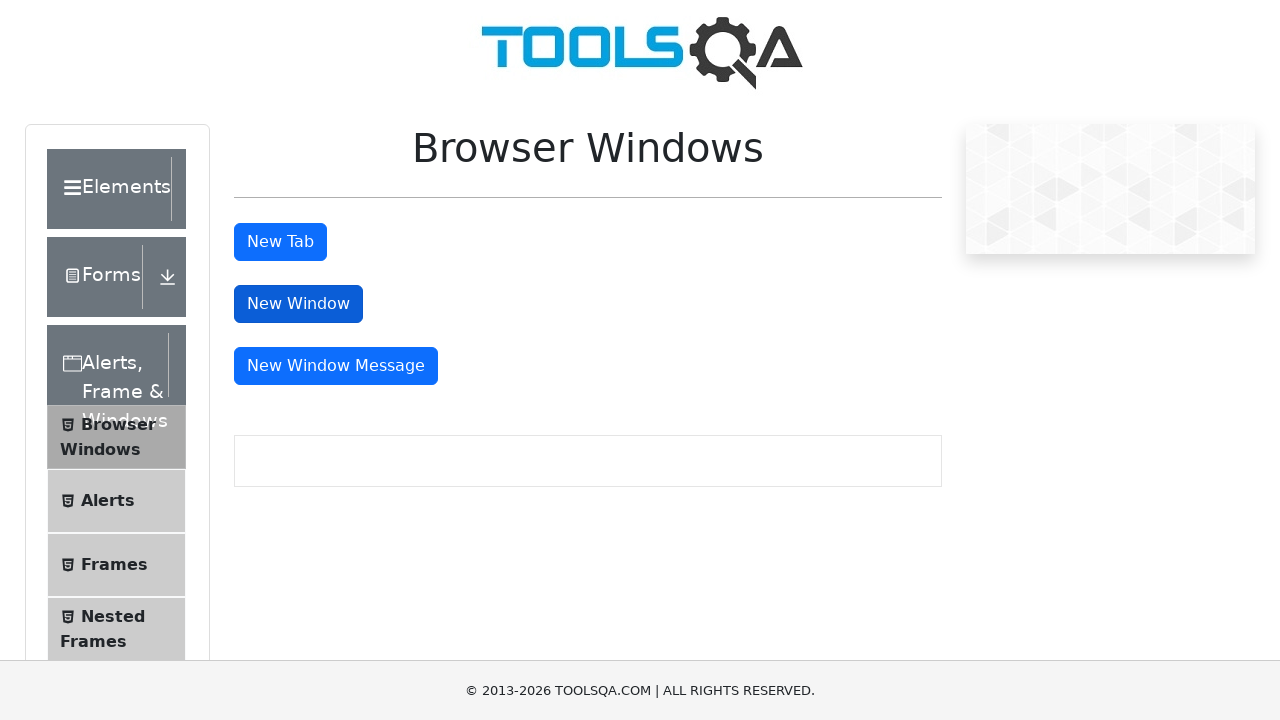

Child window page loaded completely
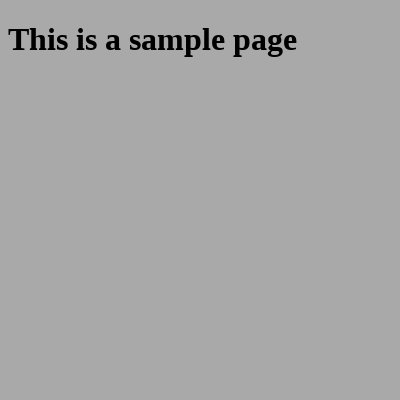

Sample heading element appeared in child window
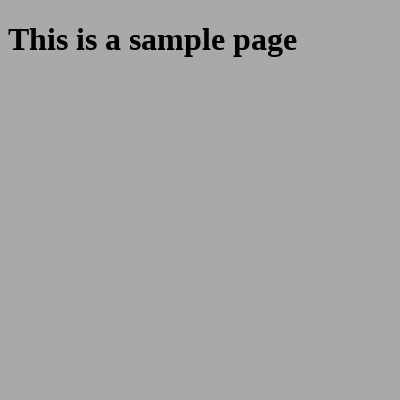

Retrieved heading text from child window: This is a sample page
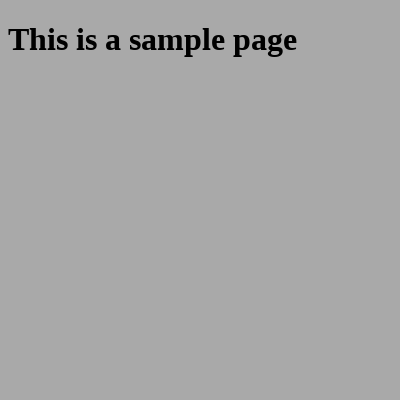

Closed child window
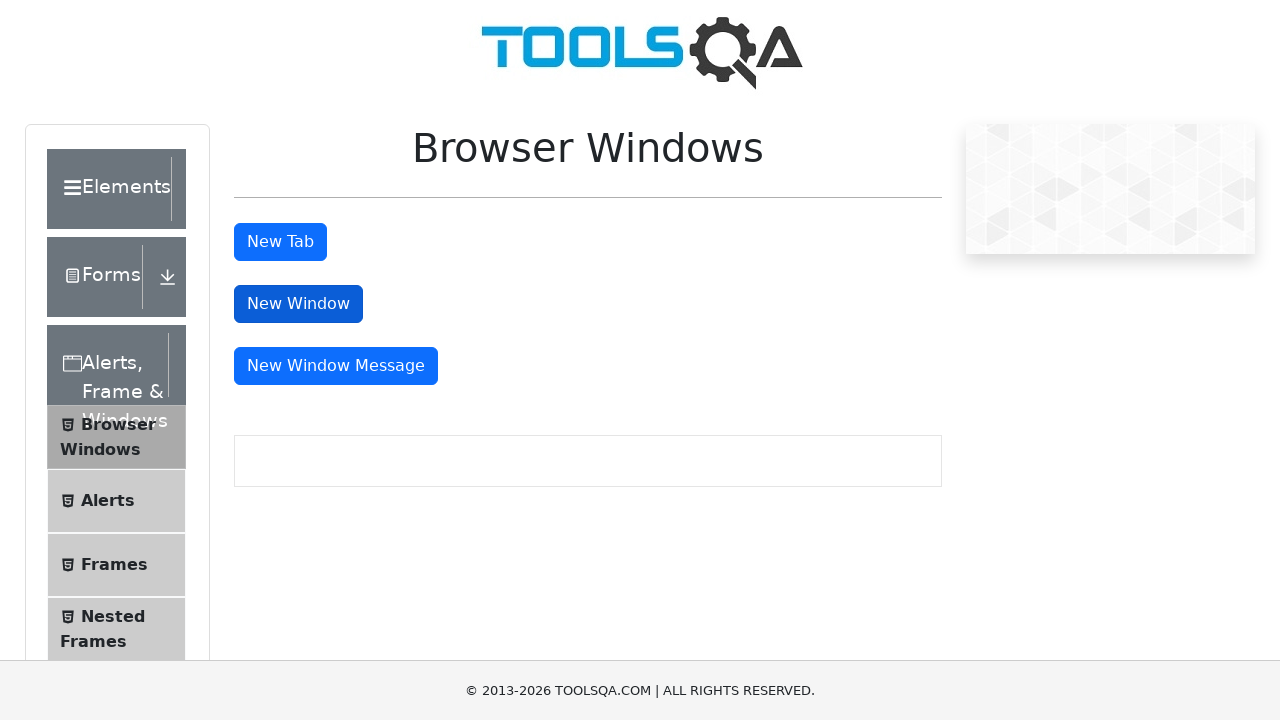

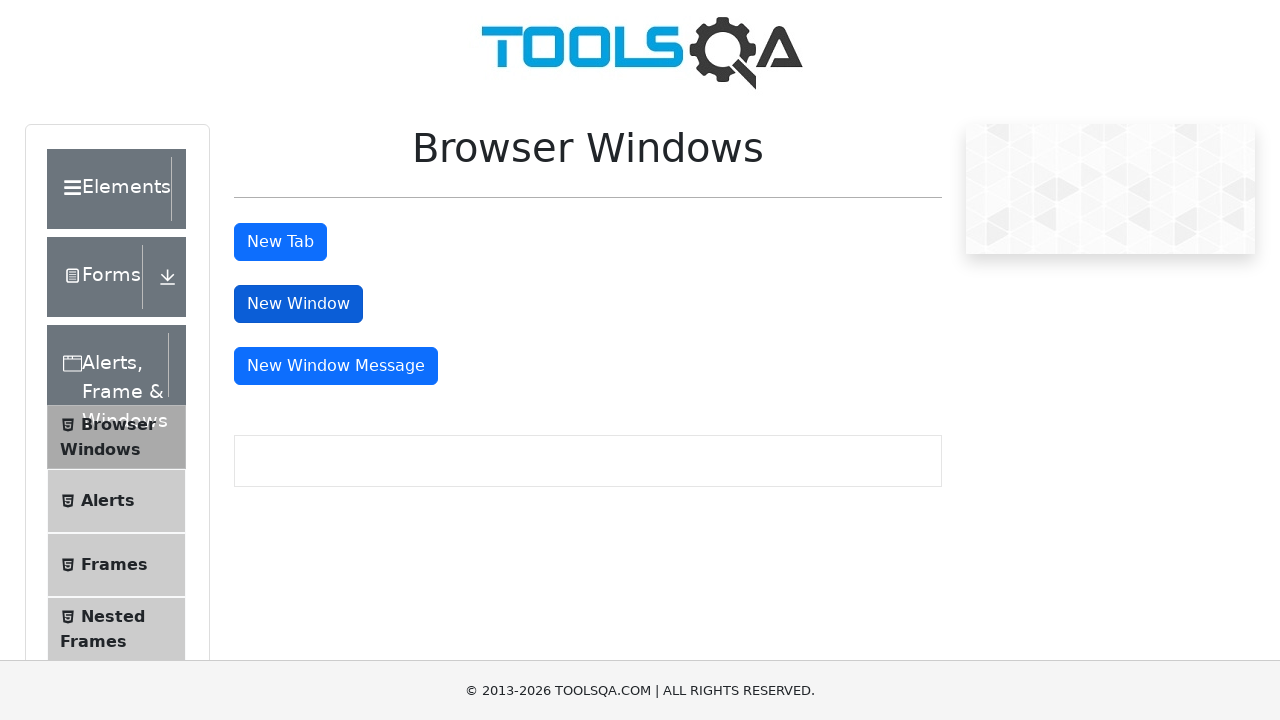